Tests marking all todo items as completed using the toggle-all checkbox

Starting URL: https://demo.playwright.dev/todomvc

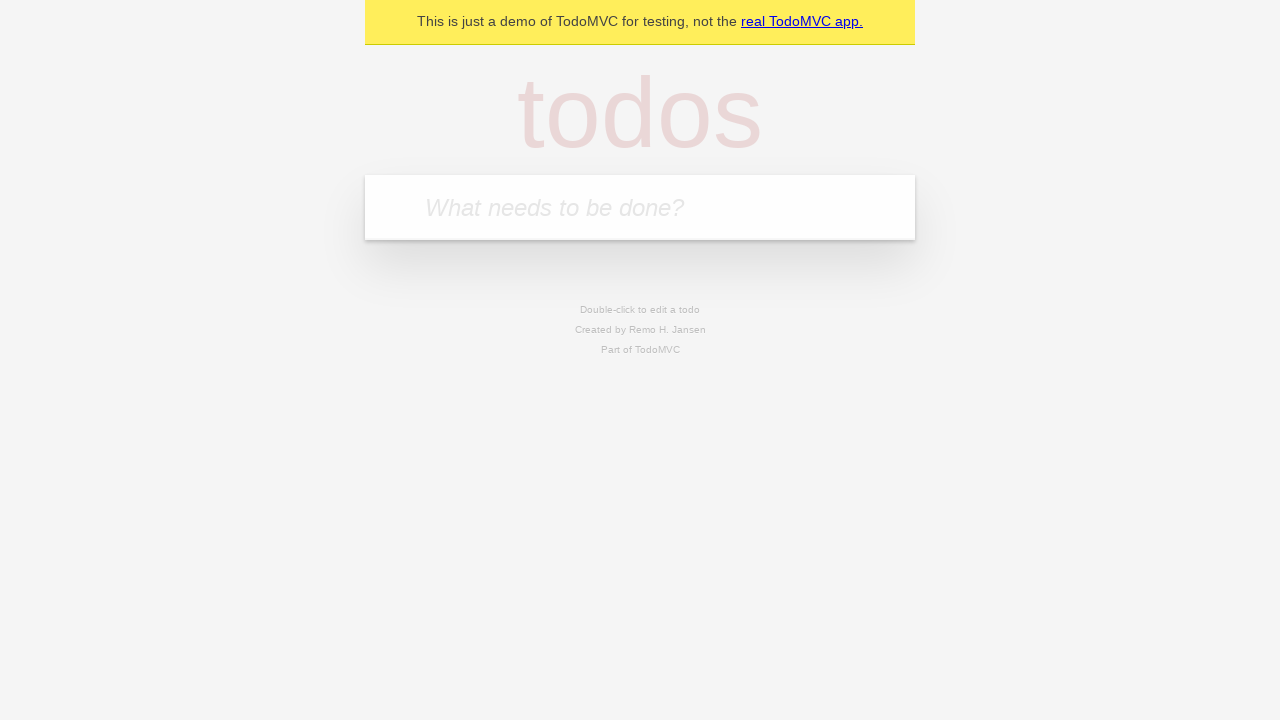

Filled new todo field with 'buy some cheese' on .new-todo
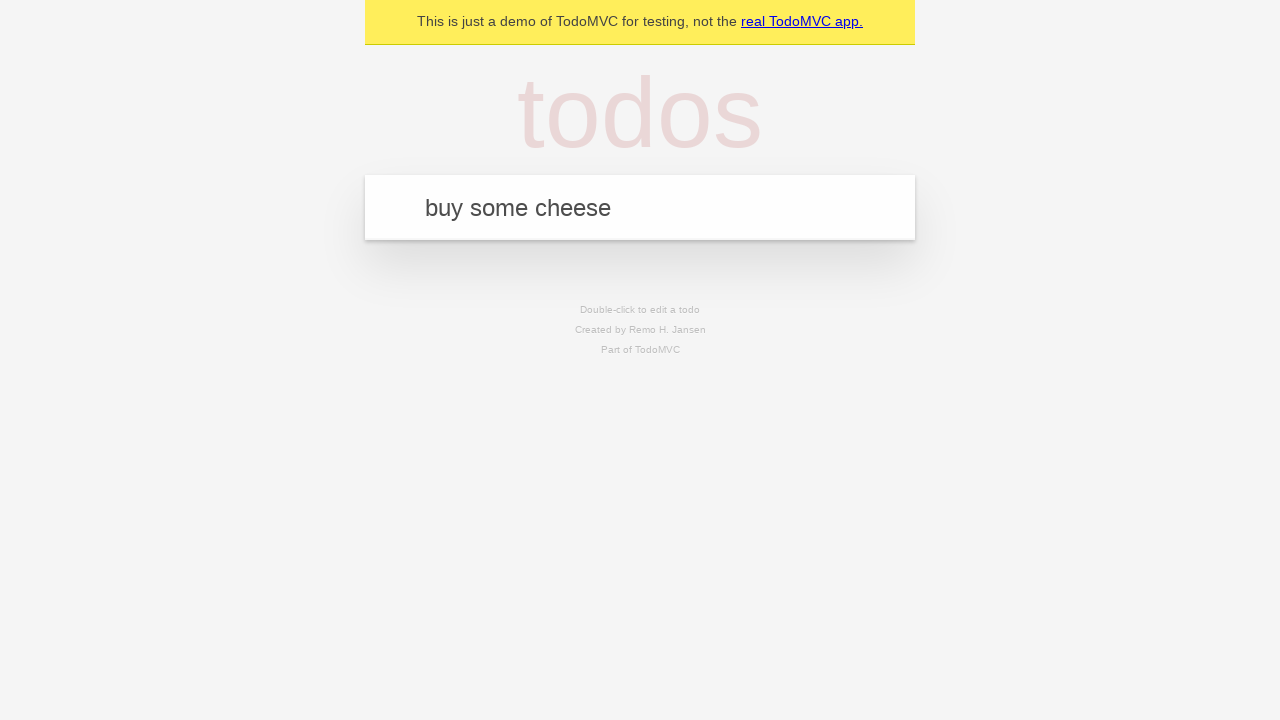

Pressed Enter to create first todo item on .new-todo
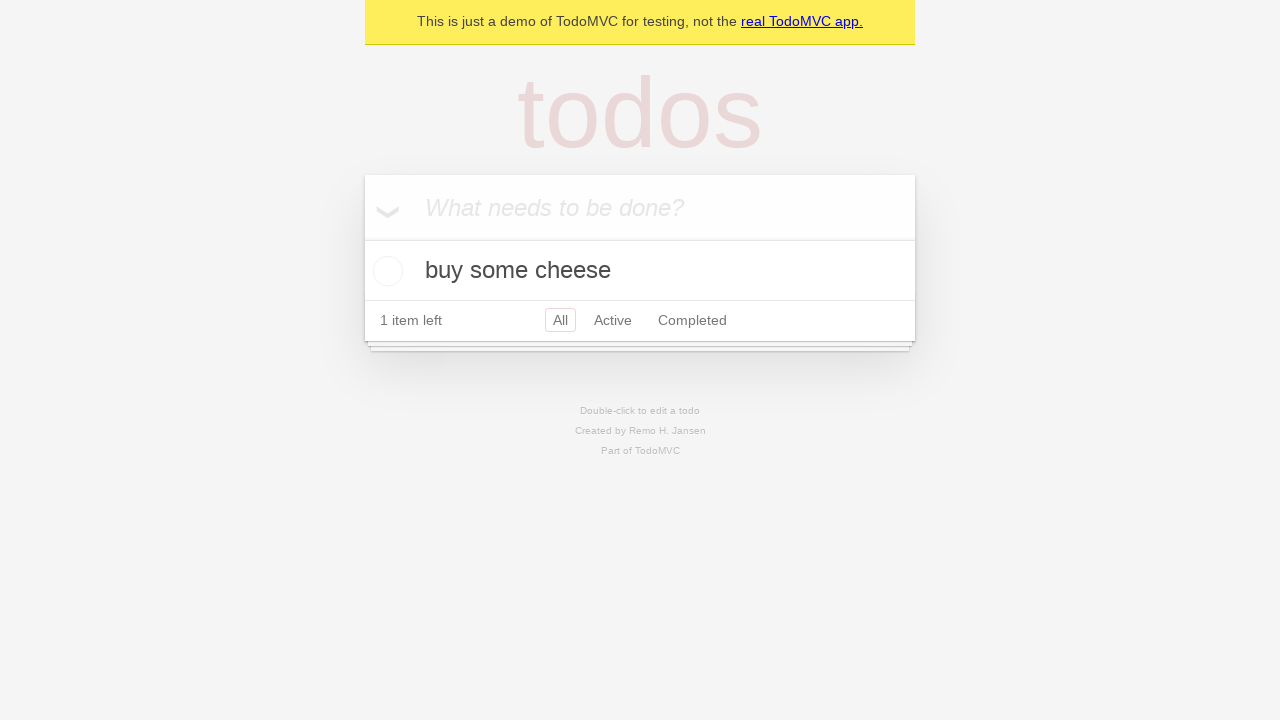

Filled new todo field with 'feed the cat' on .new-todo
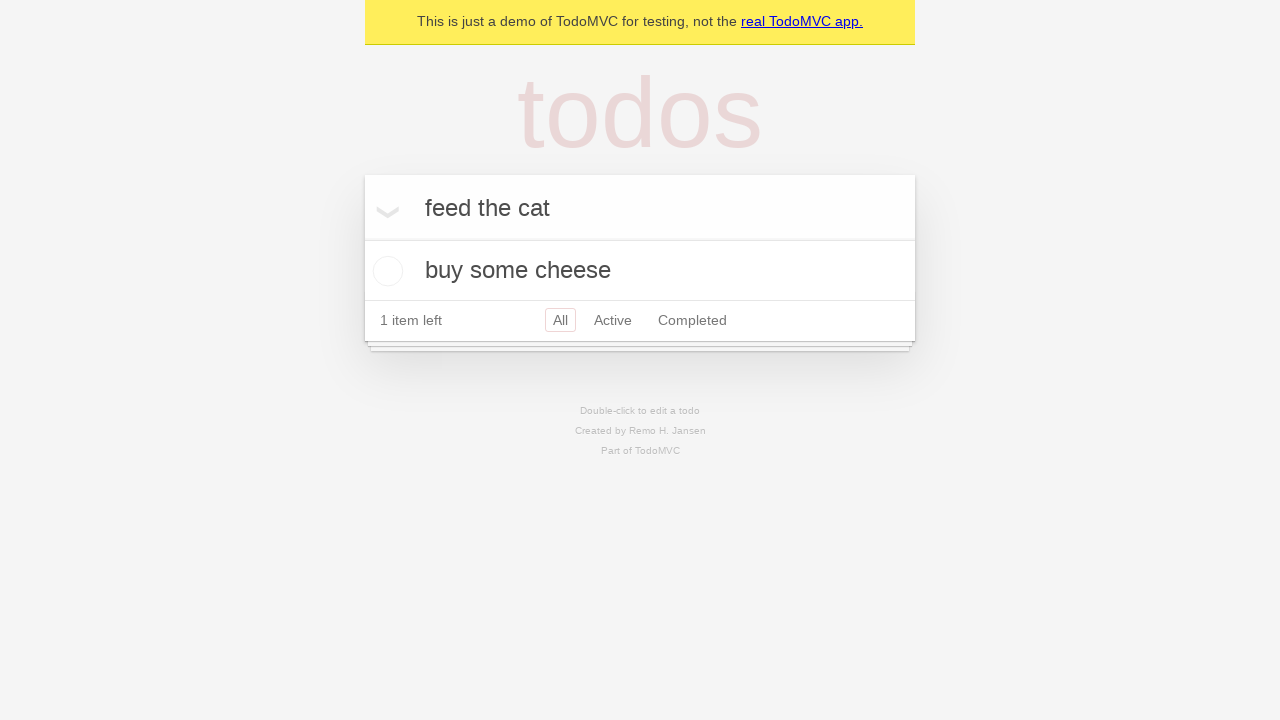

Pressed Enter to create second todo item on .new-todo
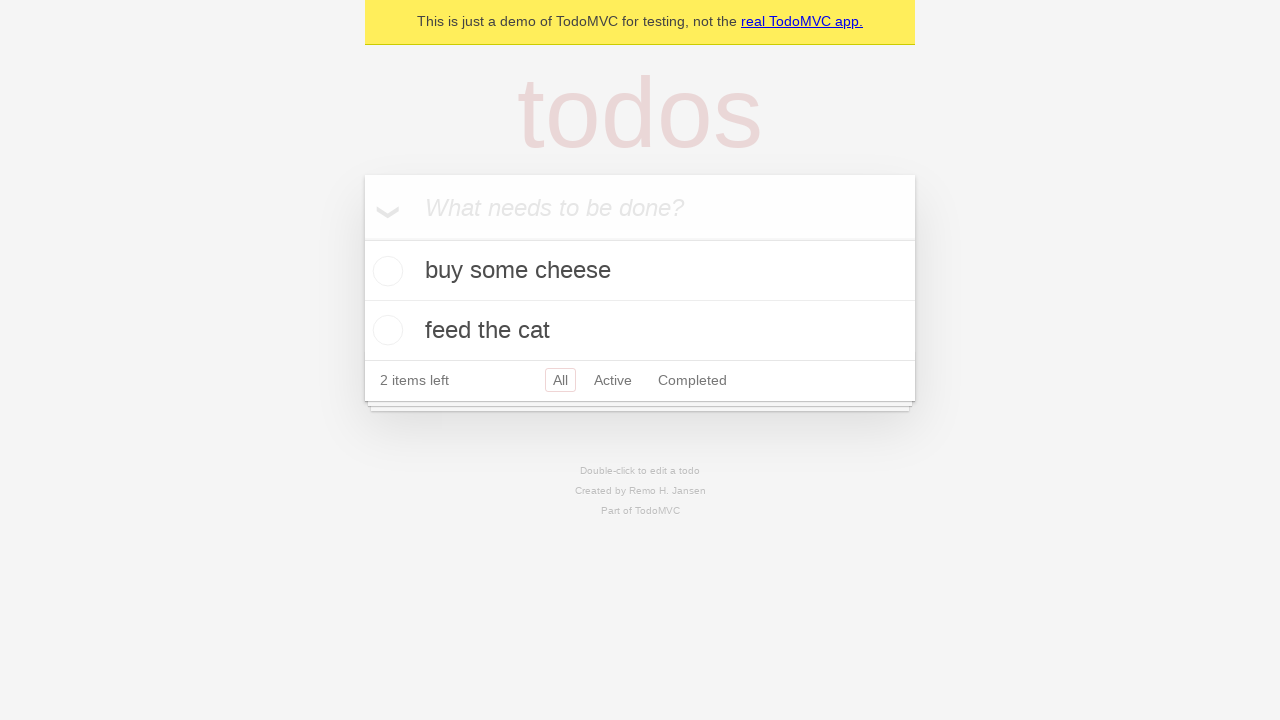

Filled new todo field with 'book a doctors appointment' on .new-todo
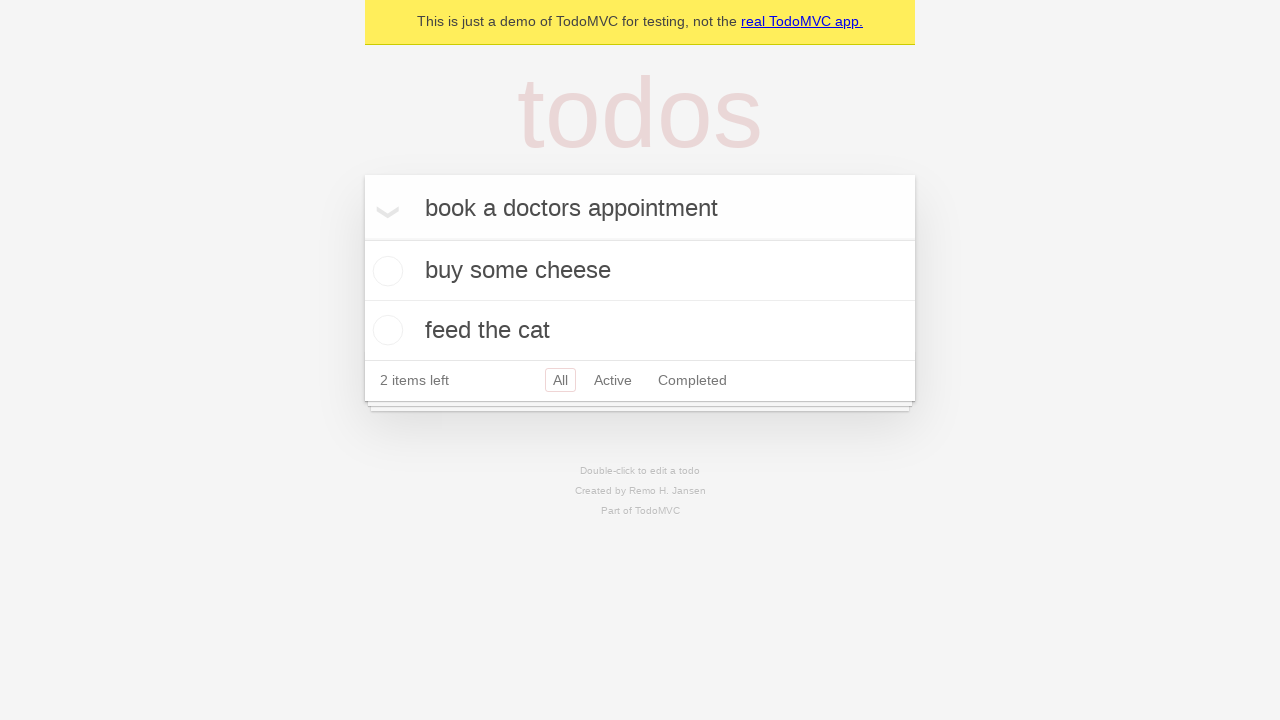

Pressed Enter to create third todo item on .new-todo
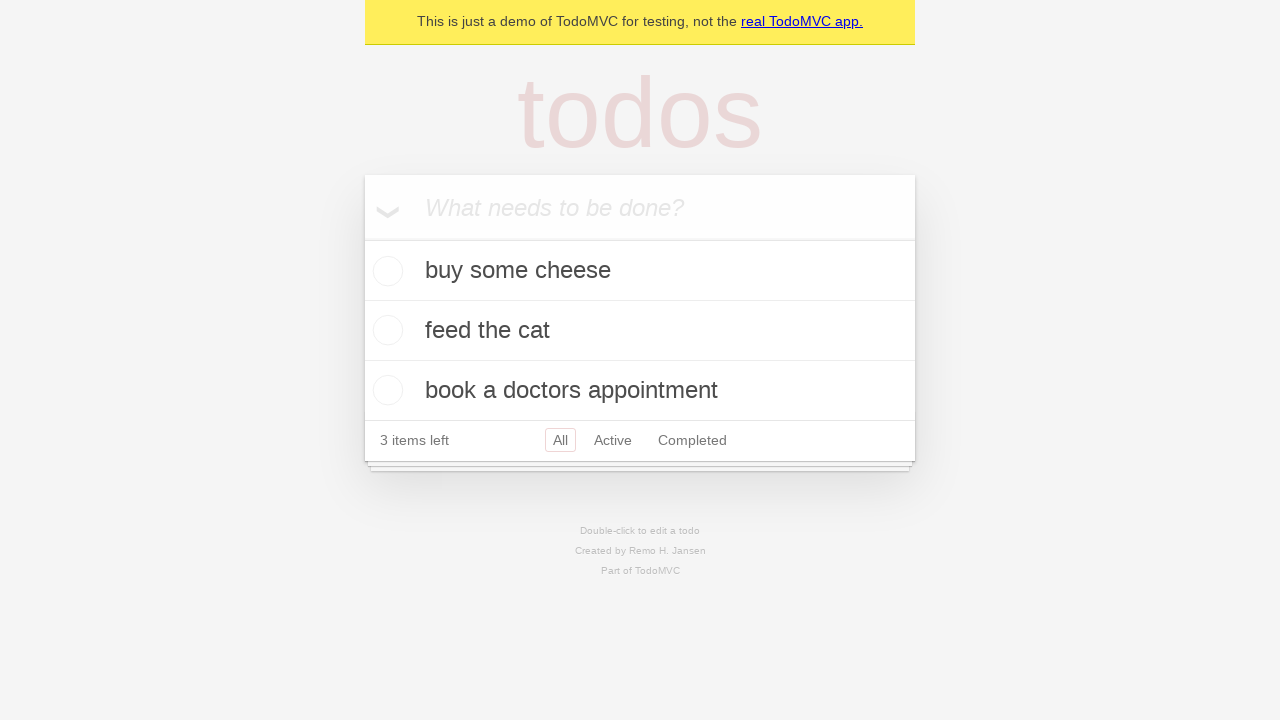

Waited for all three todo items to be visible
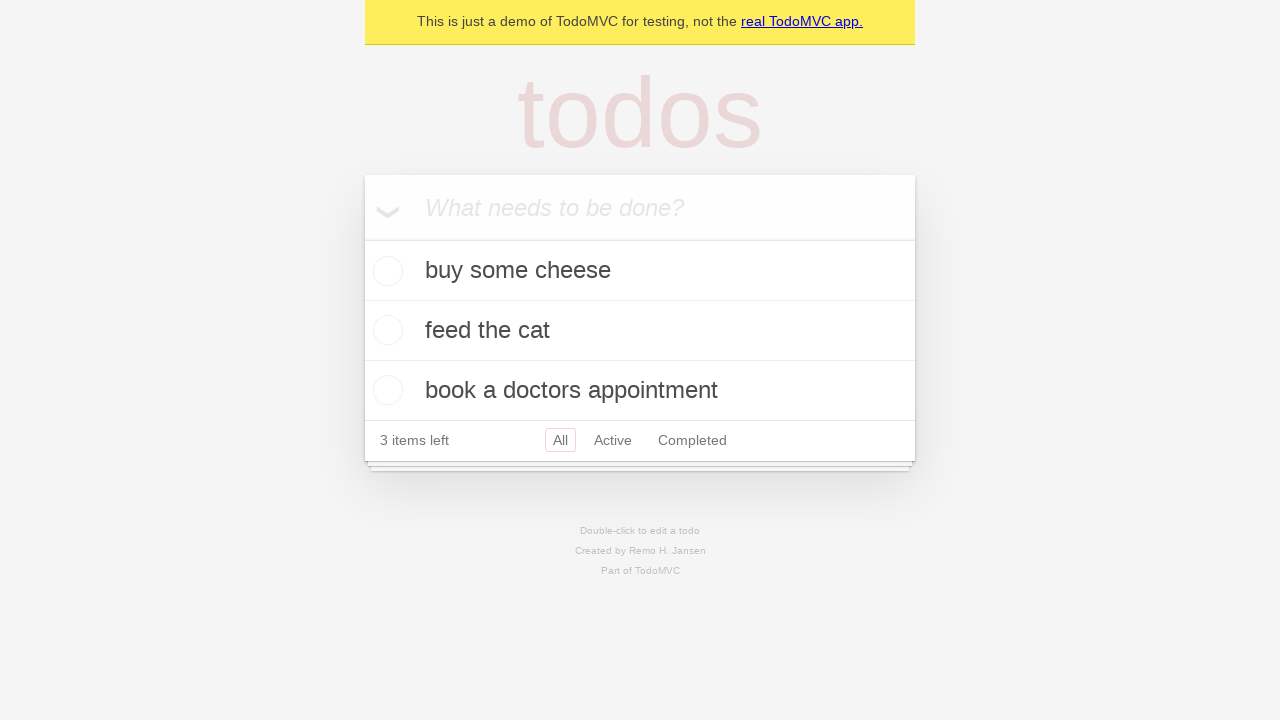

Clicked toggle-all checkbox to mark all items as completed at (362, 238) on .toggle-all
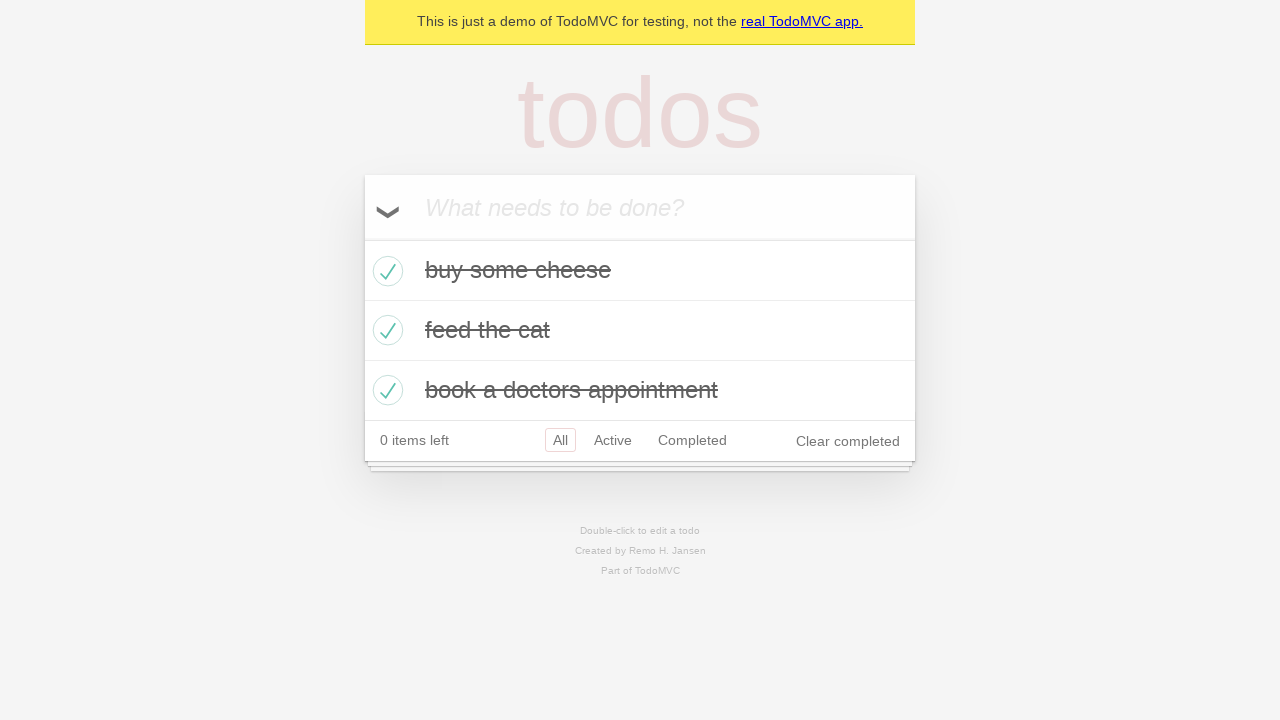

Waited for completed state to be applied to todo items
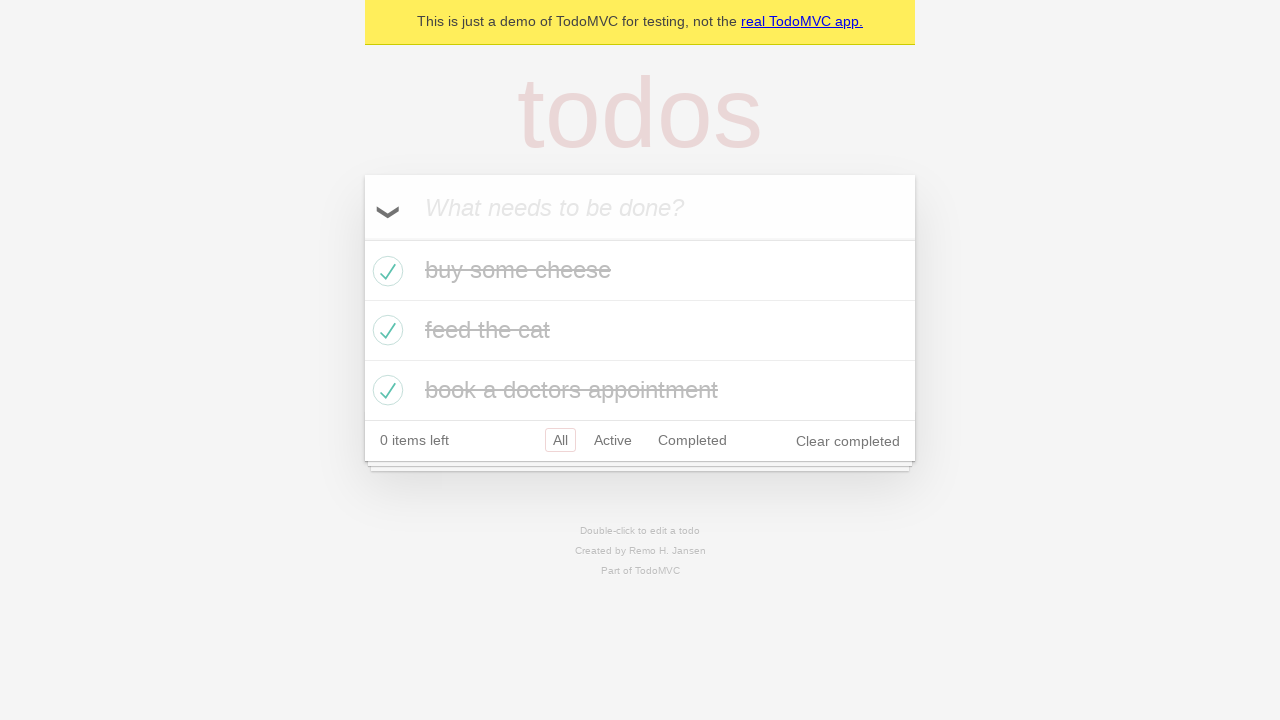

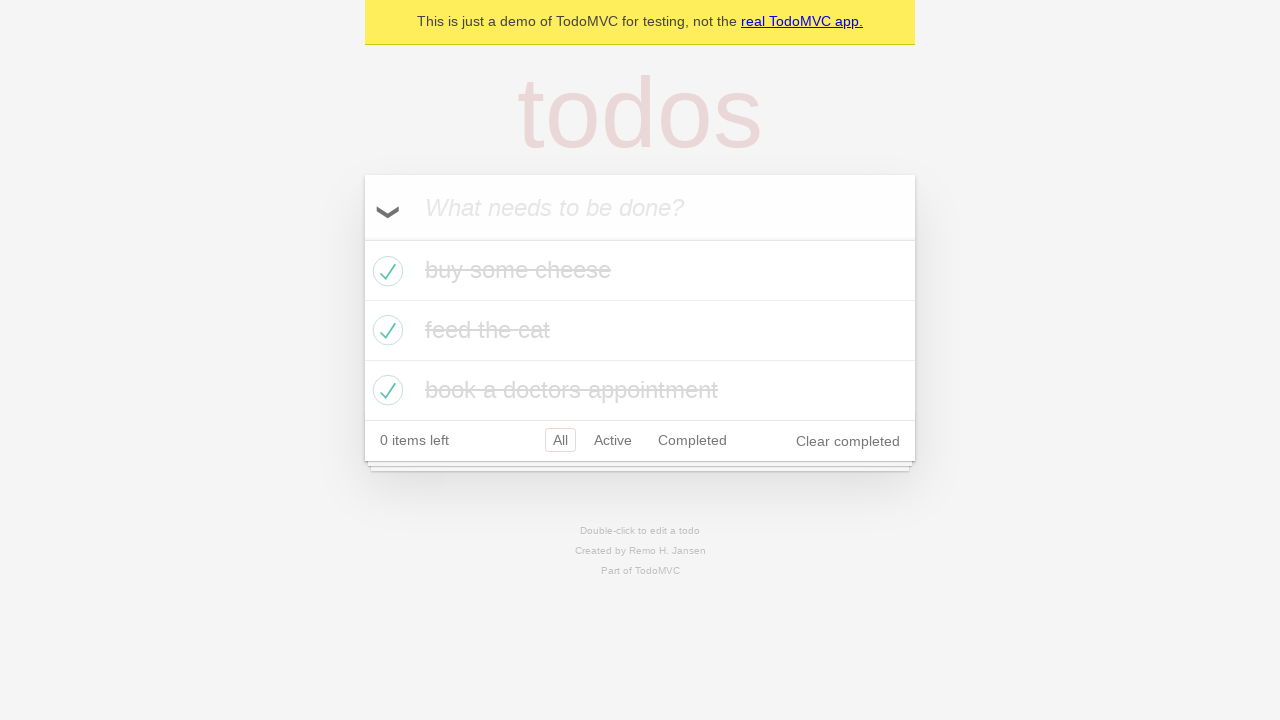